Navigates to the Katalon demo CURA Healthcare Service website and maximizes the browser window

Starting URL: https://katalon-demo-cura.herokuapp.com/

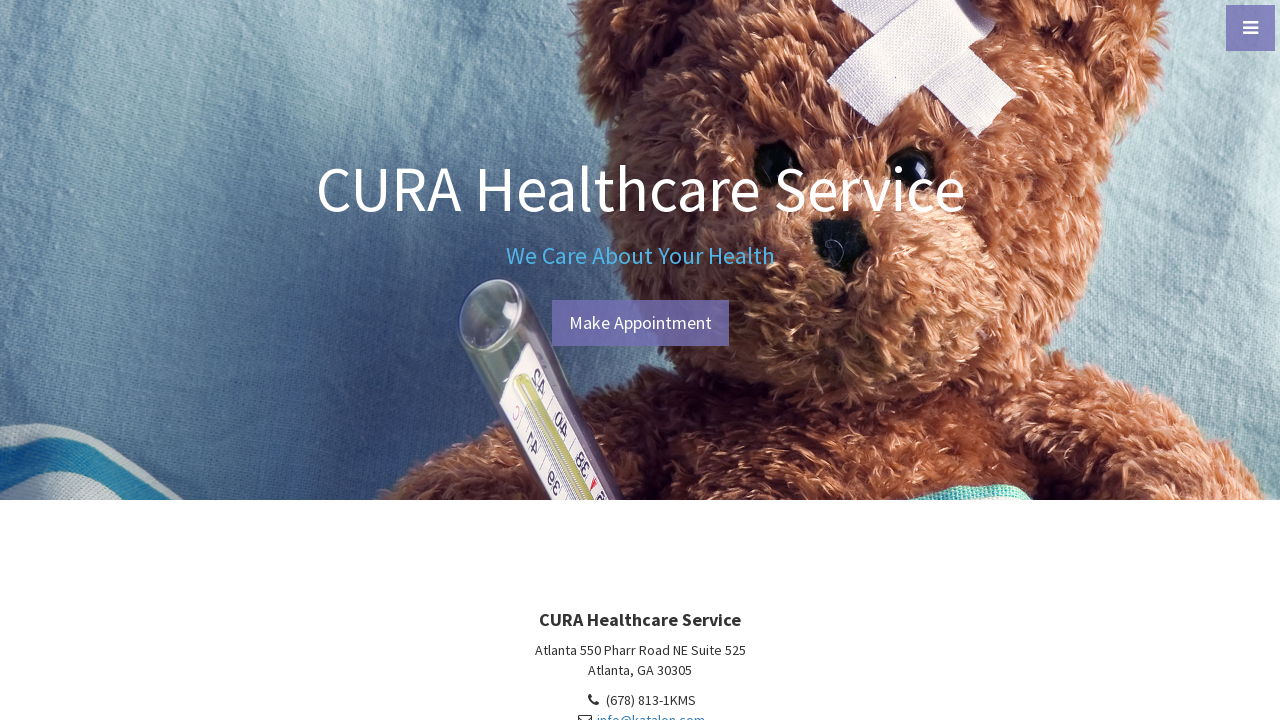

Navigated to Katalon demo CURA Healthcare Service website
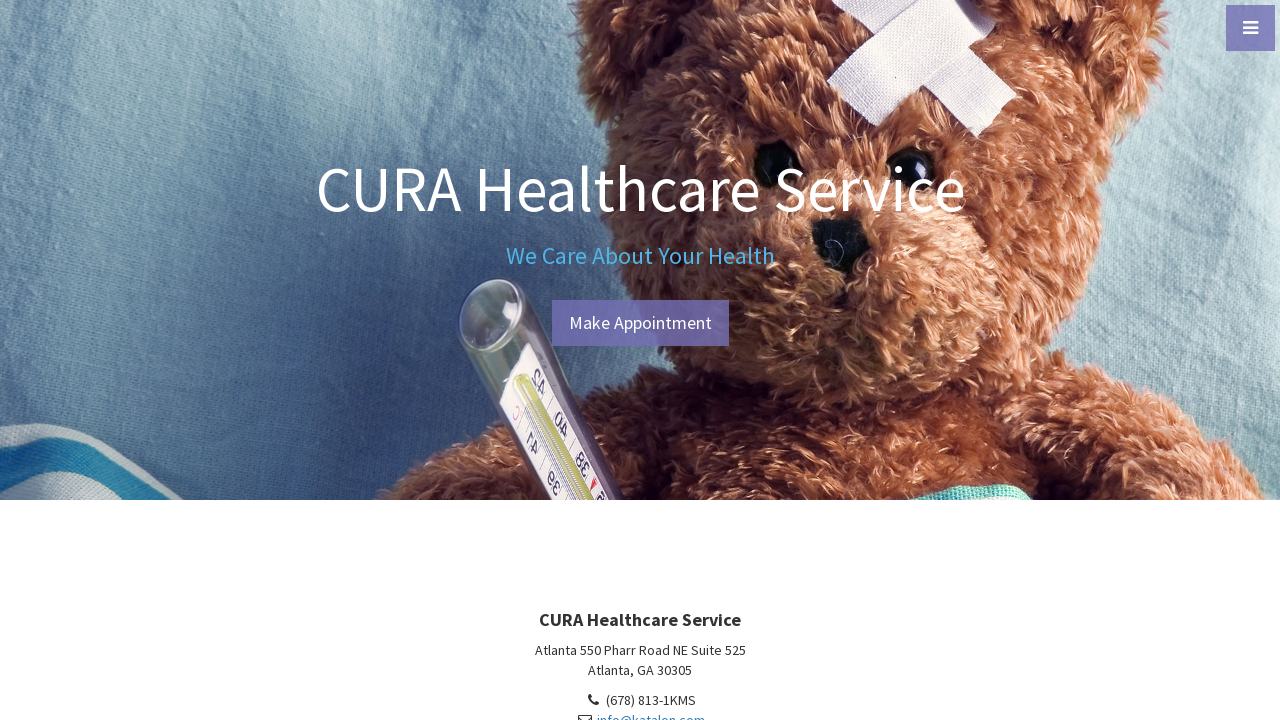

Set browser window to maximized size (1920x1080)
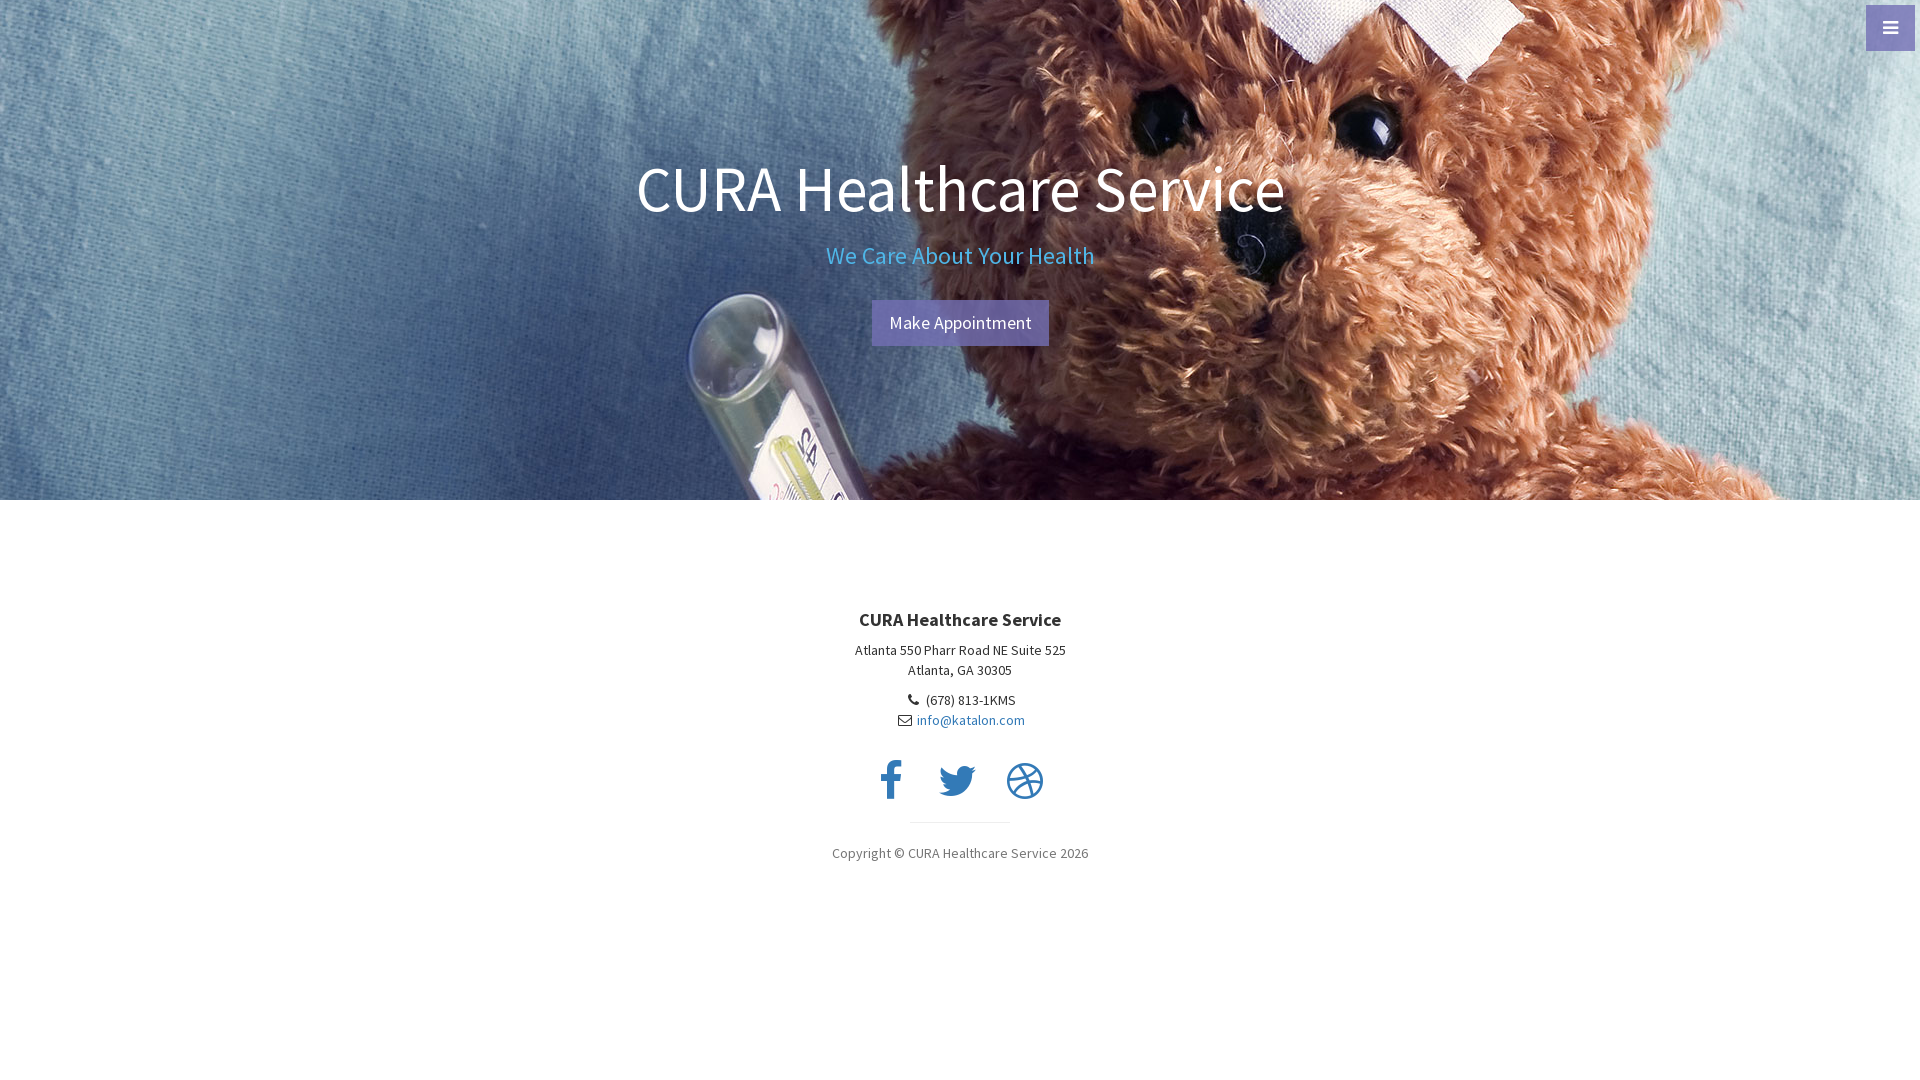

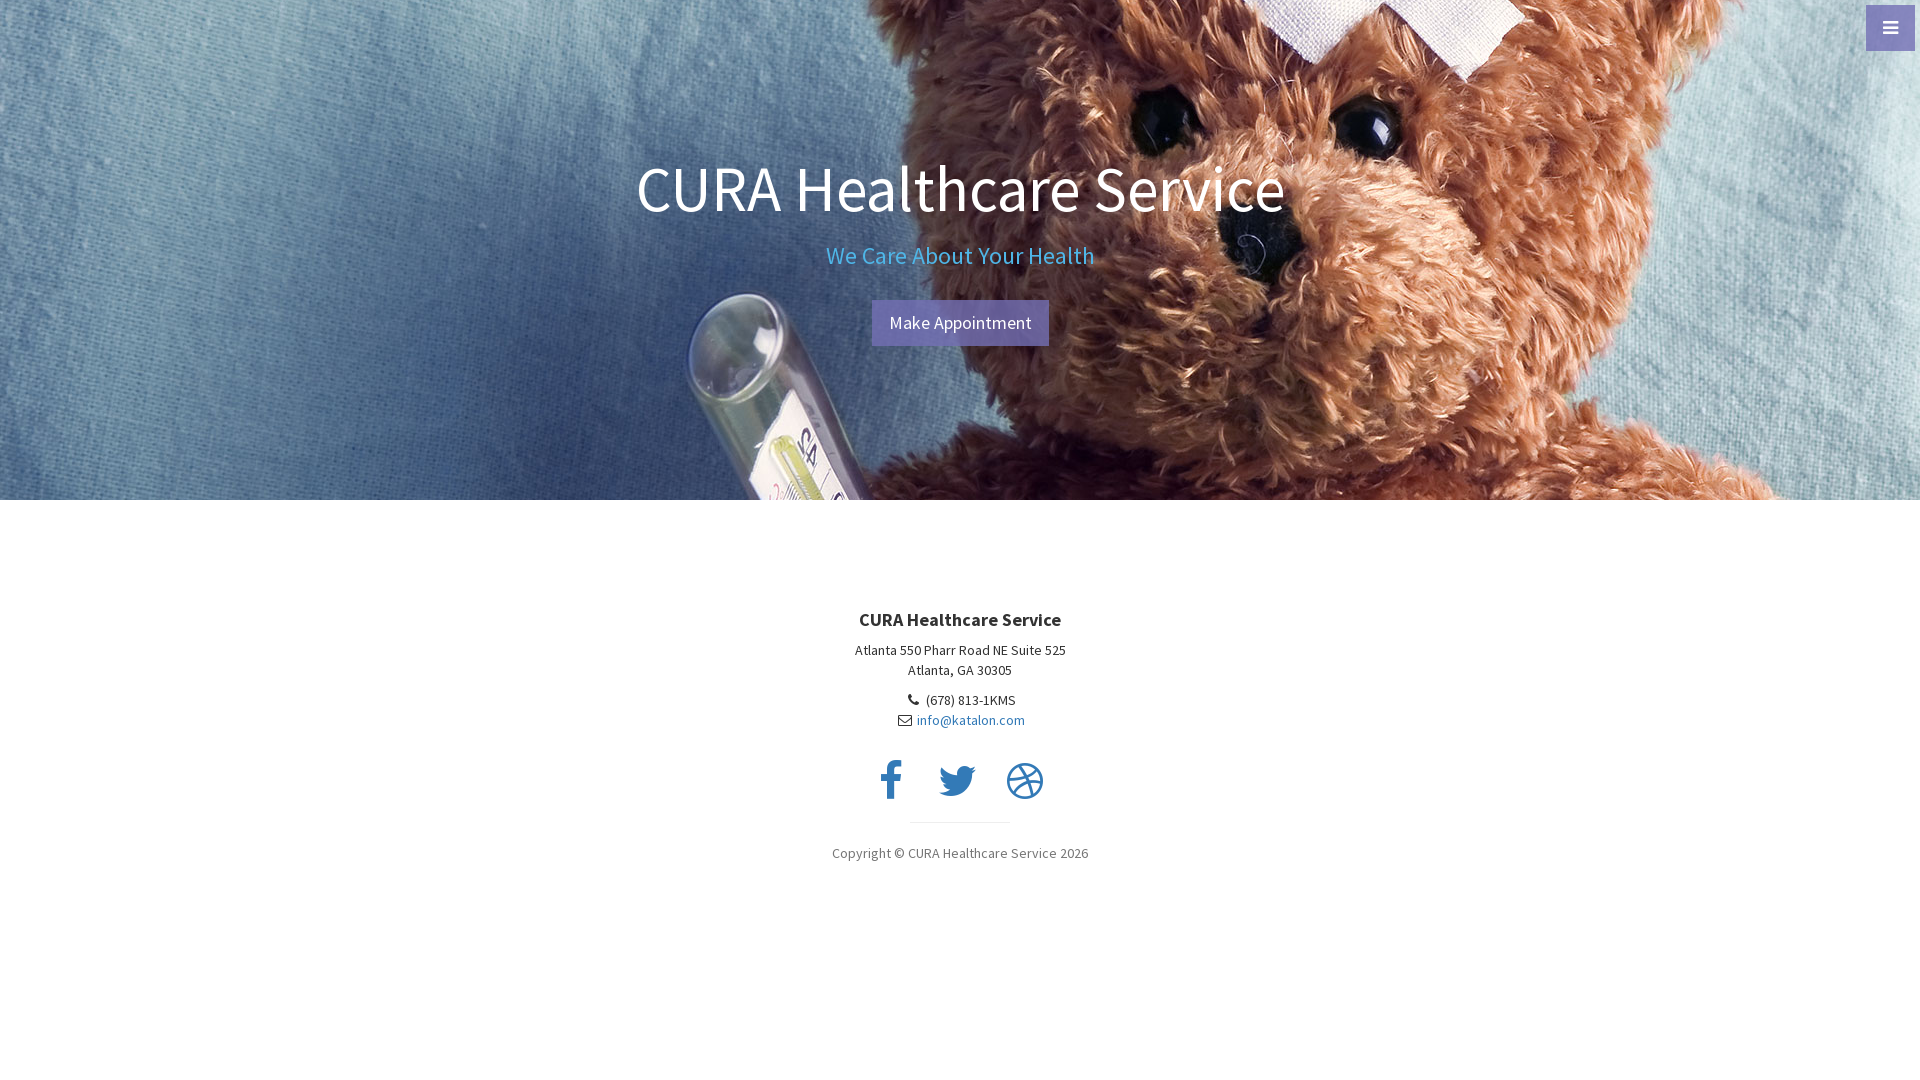